Tests double-clicking a button that triggers an alert and then accepting the alert

Starting URL: https://selenium08.blogspot.com/2019/11/double-click.html

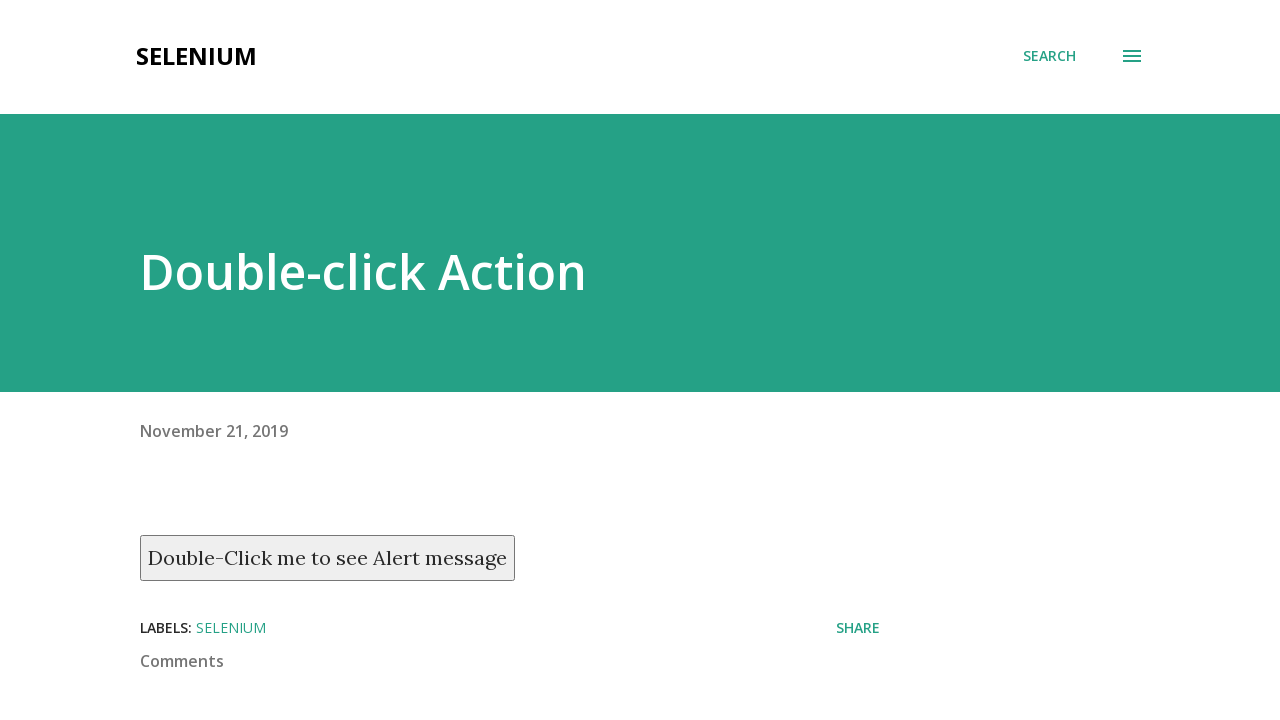

Navigated to double-click test page
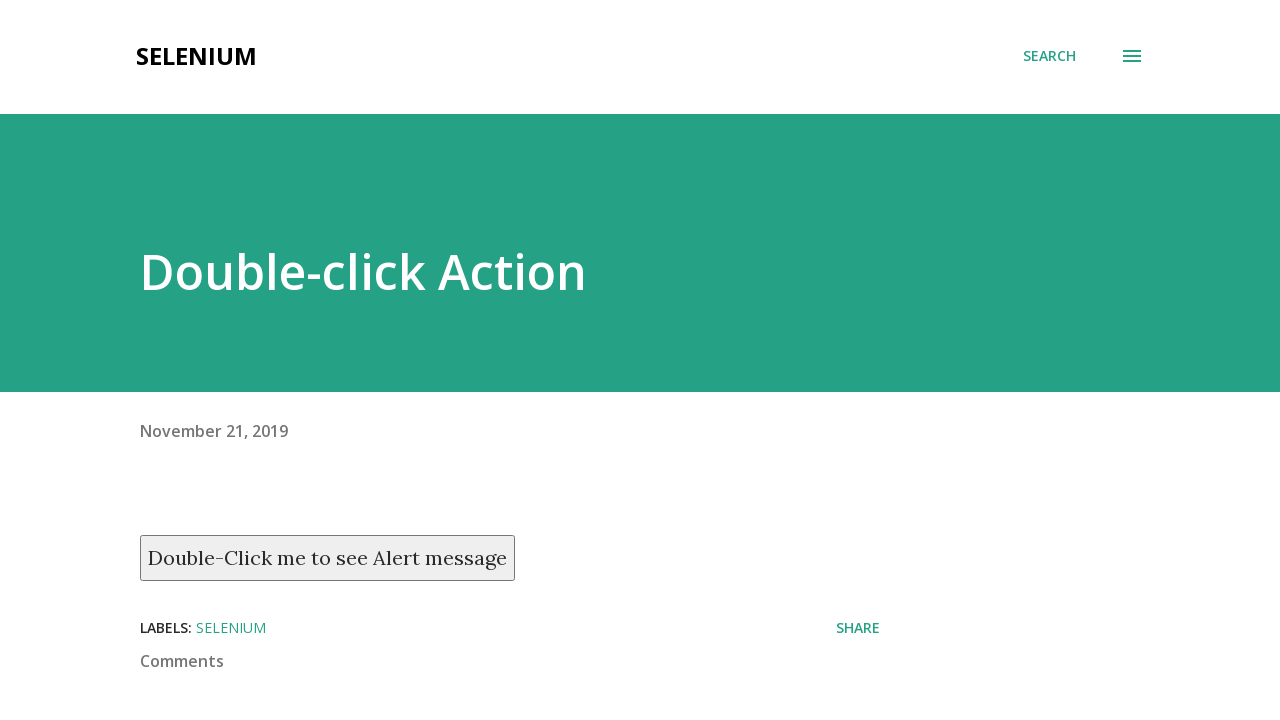

Located the double-click button
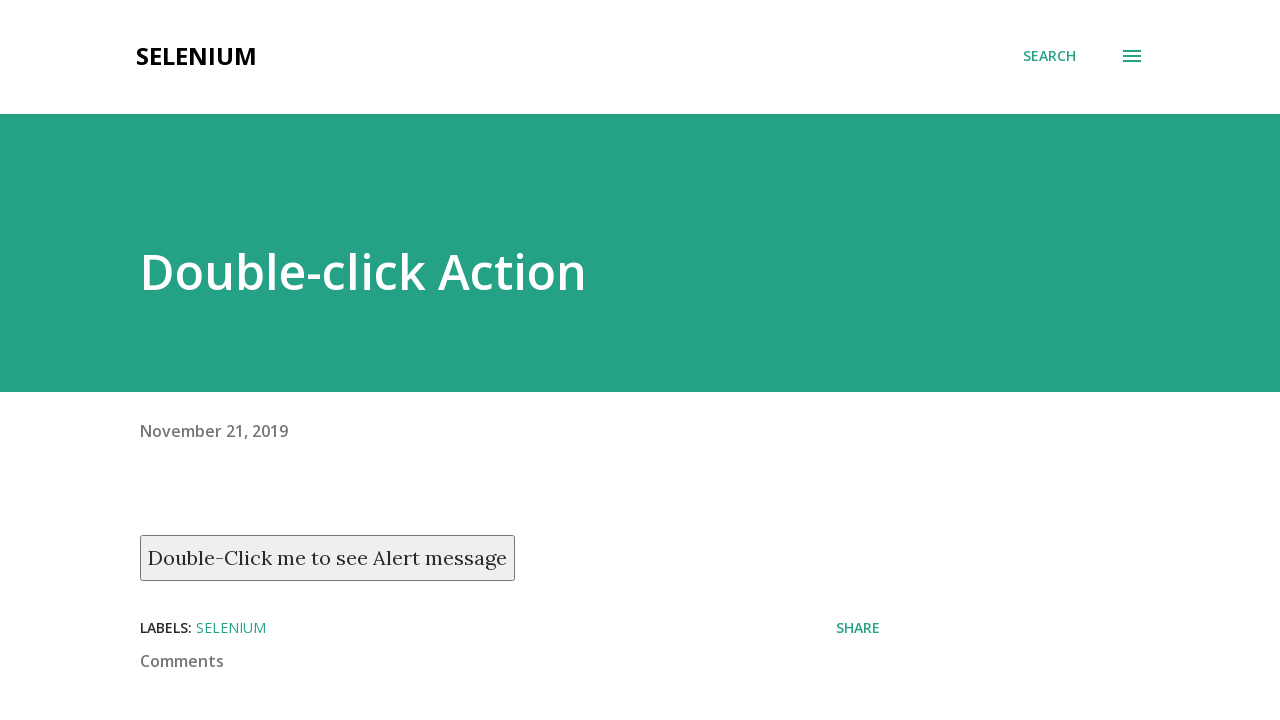

Set up alert handler to accept dialogs
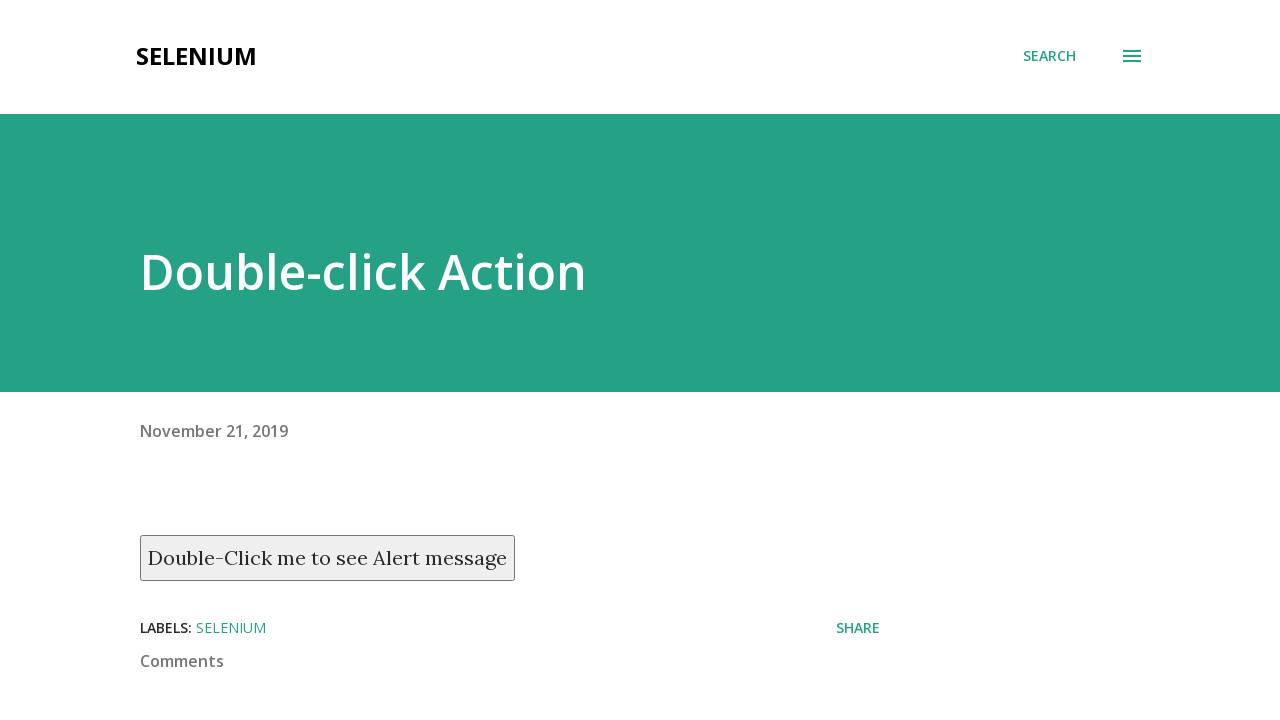

Double-clicked the button to trigger alert at (328, 558) on xpath=//button[text() = 'Double-Click me to see Alert message']
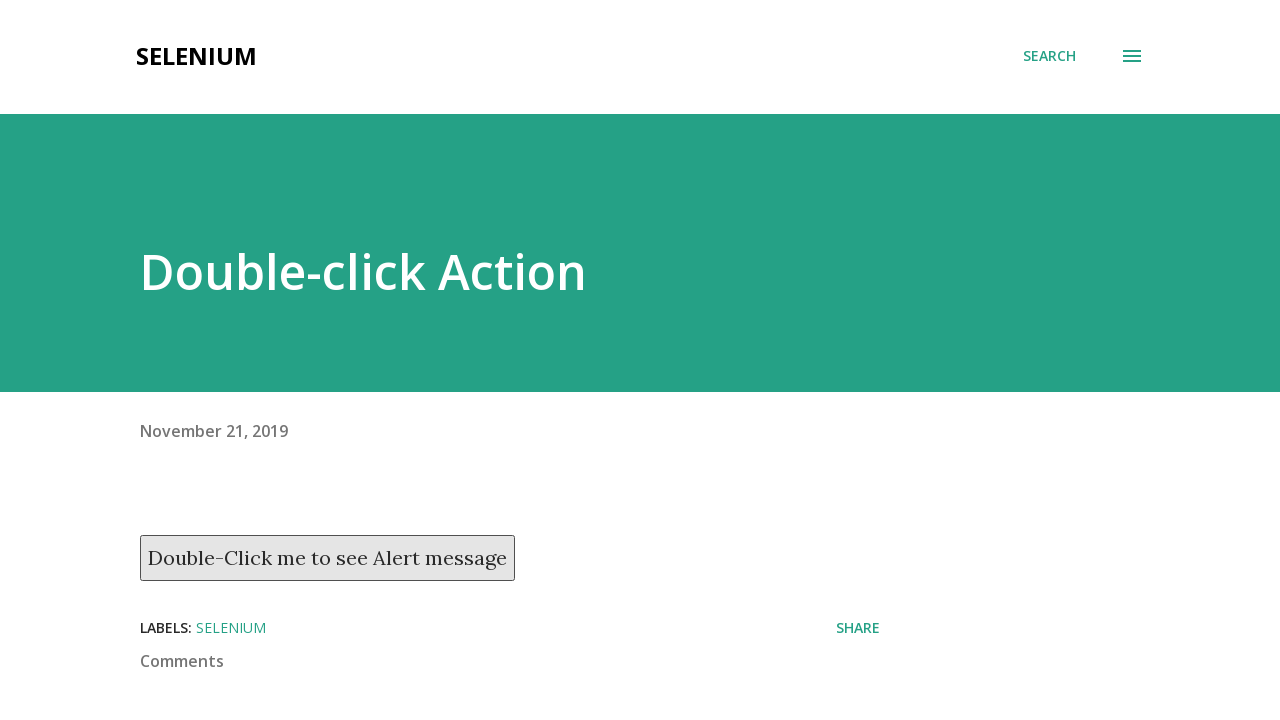

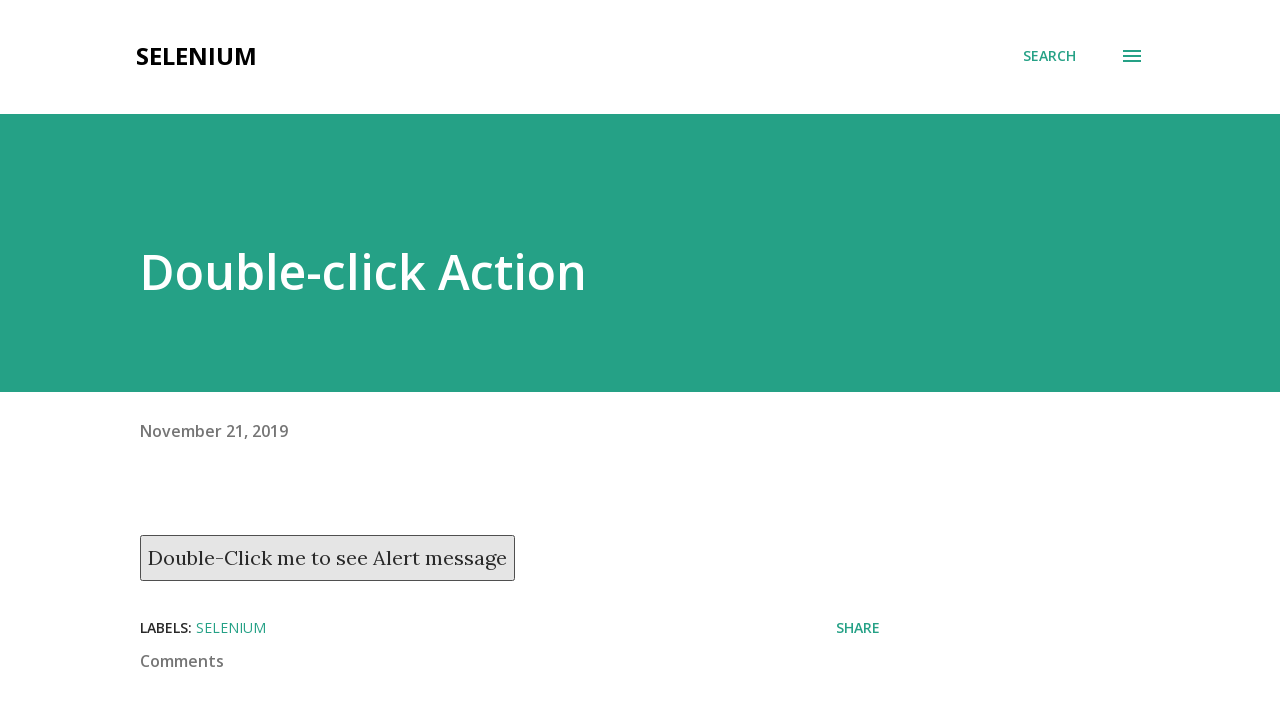